Tests the W3Schools search functionality by entering a search term and verifying the resulting page title

Starting URL: https://www.w3schools.com

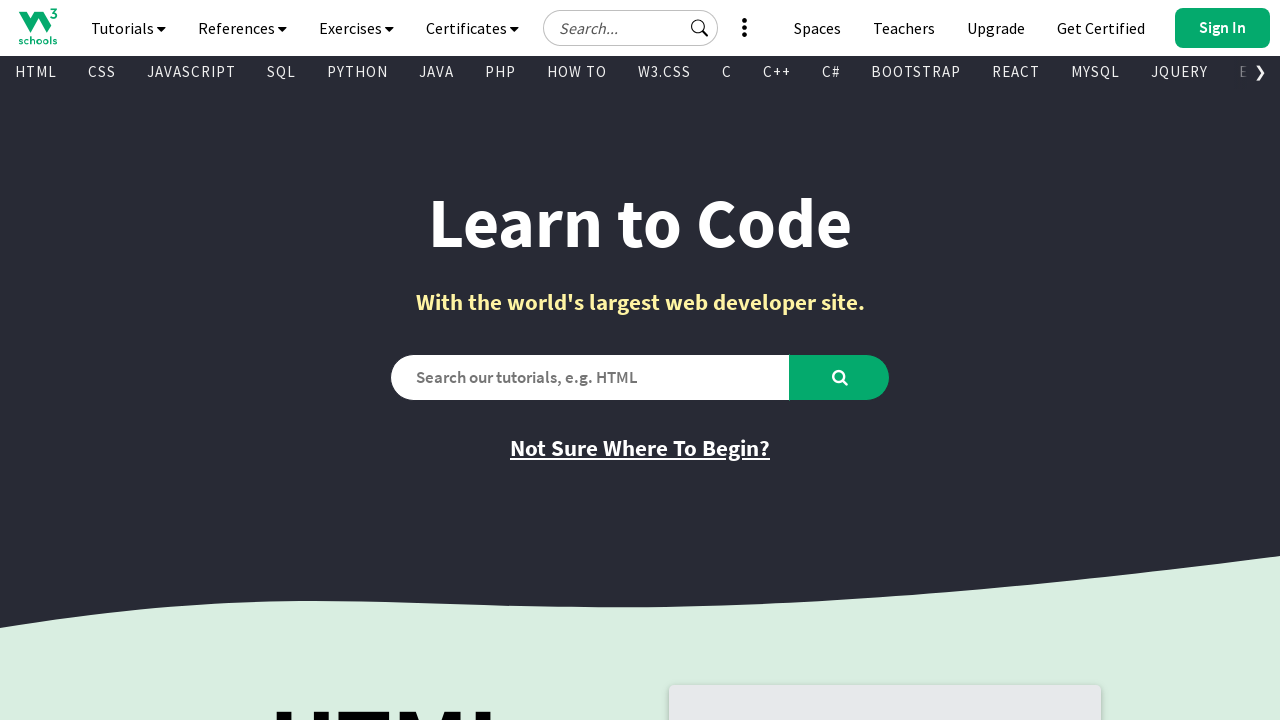

Filled search box with 'JS' on #search2
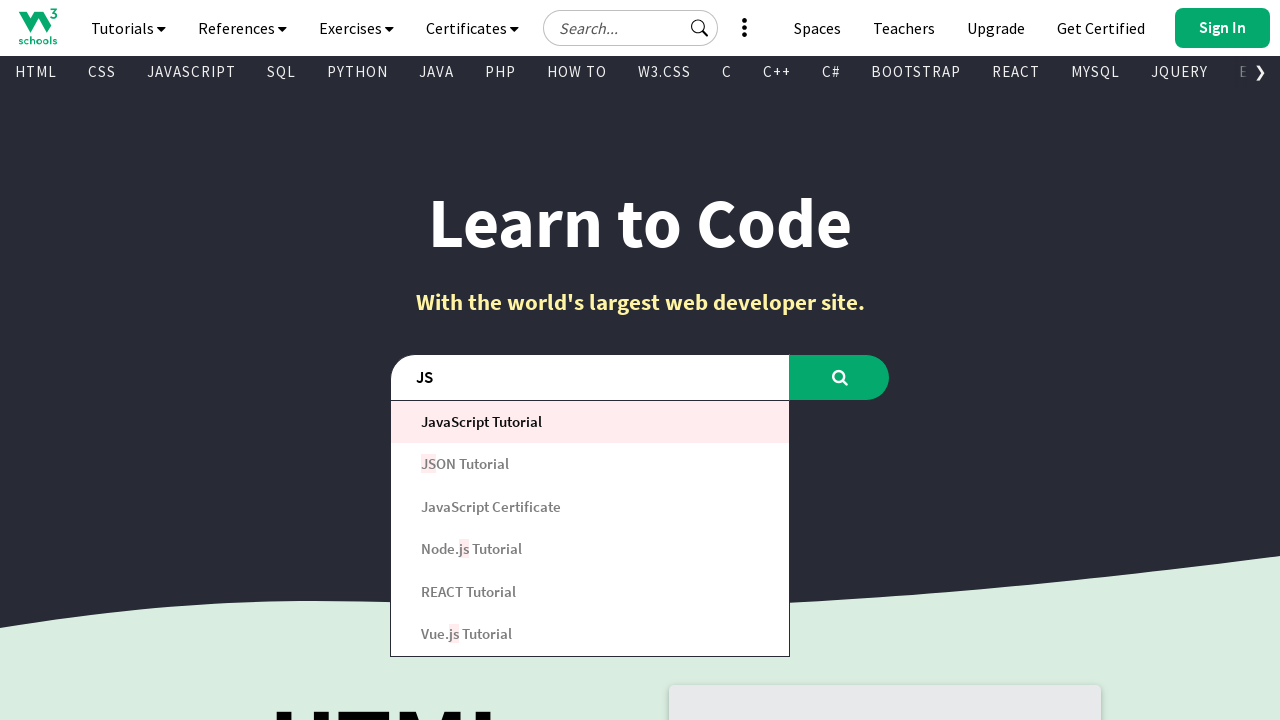

Clicked submit button at (840, 377) on button
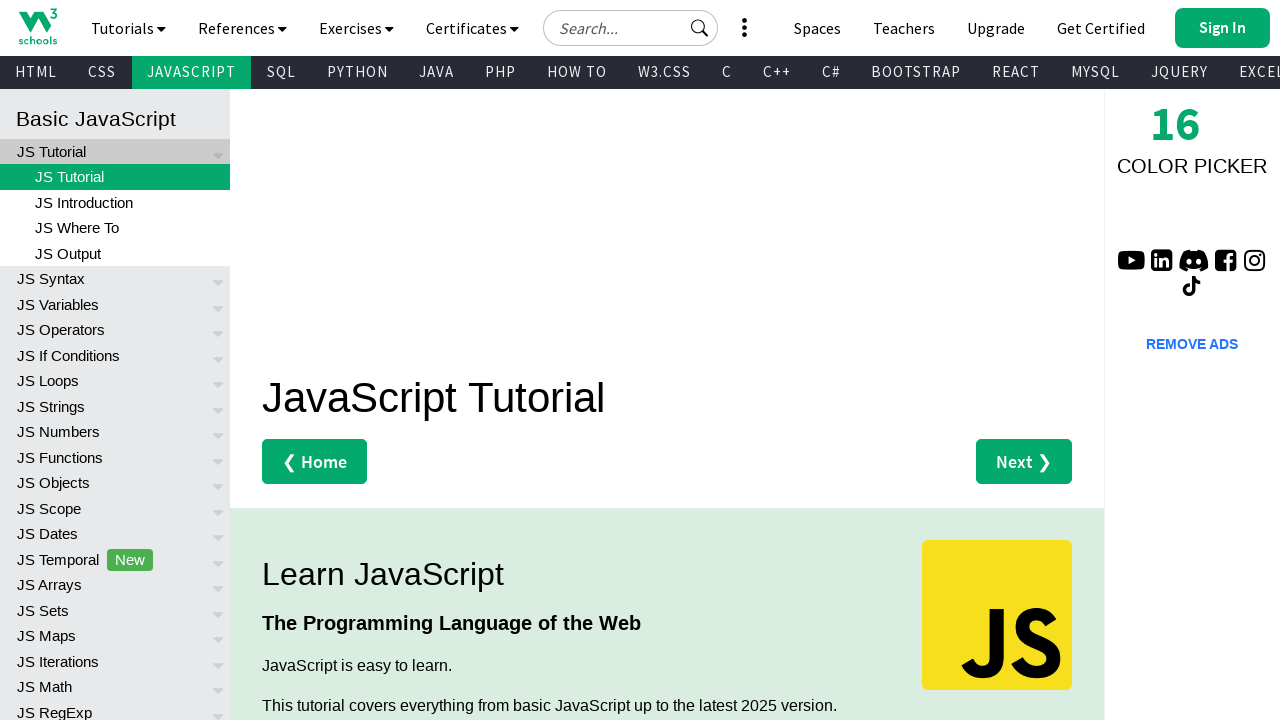

Page loaded successfully
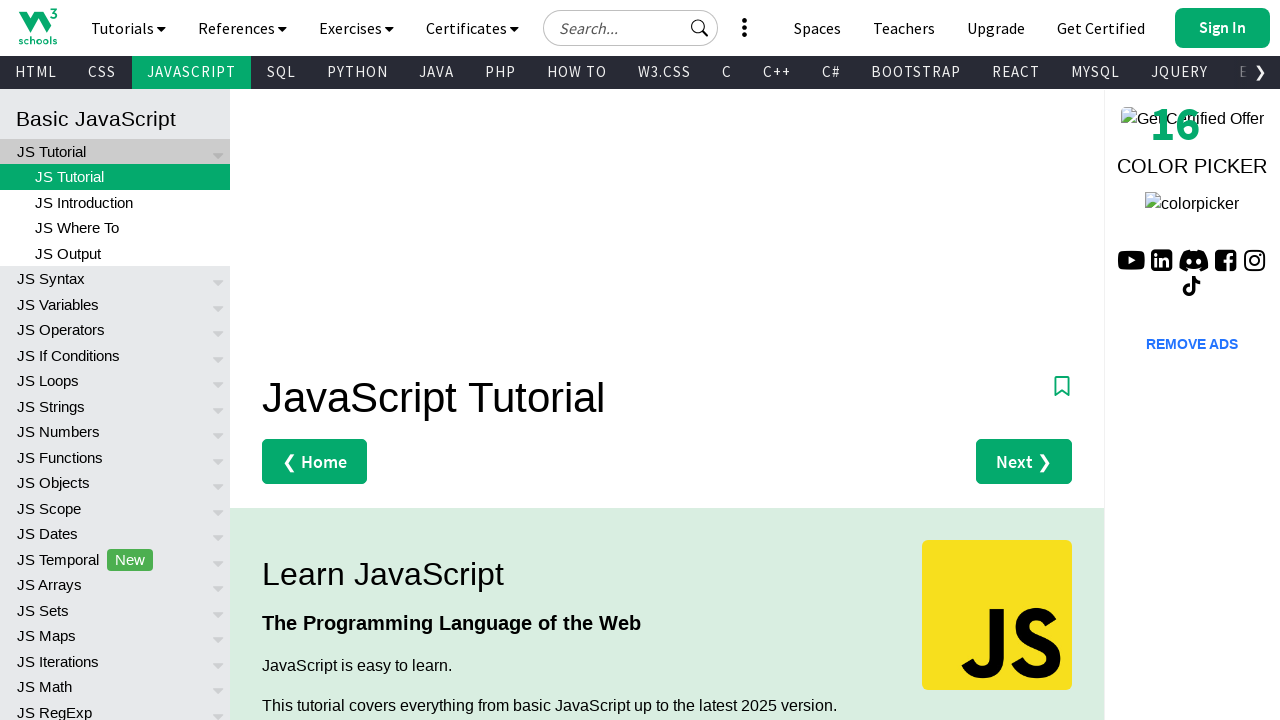

Verified page title is 'JavaScript Tutorial'
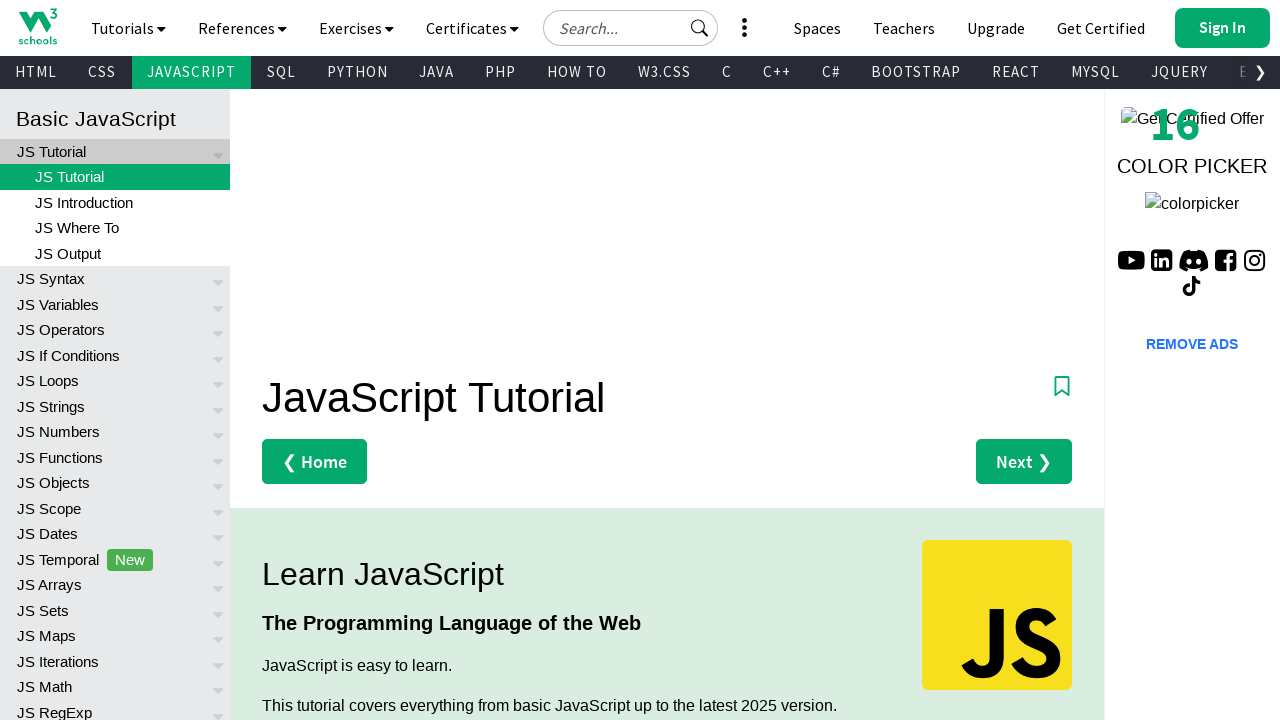

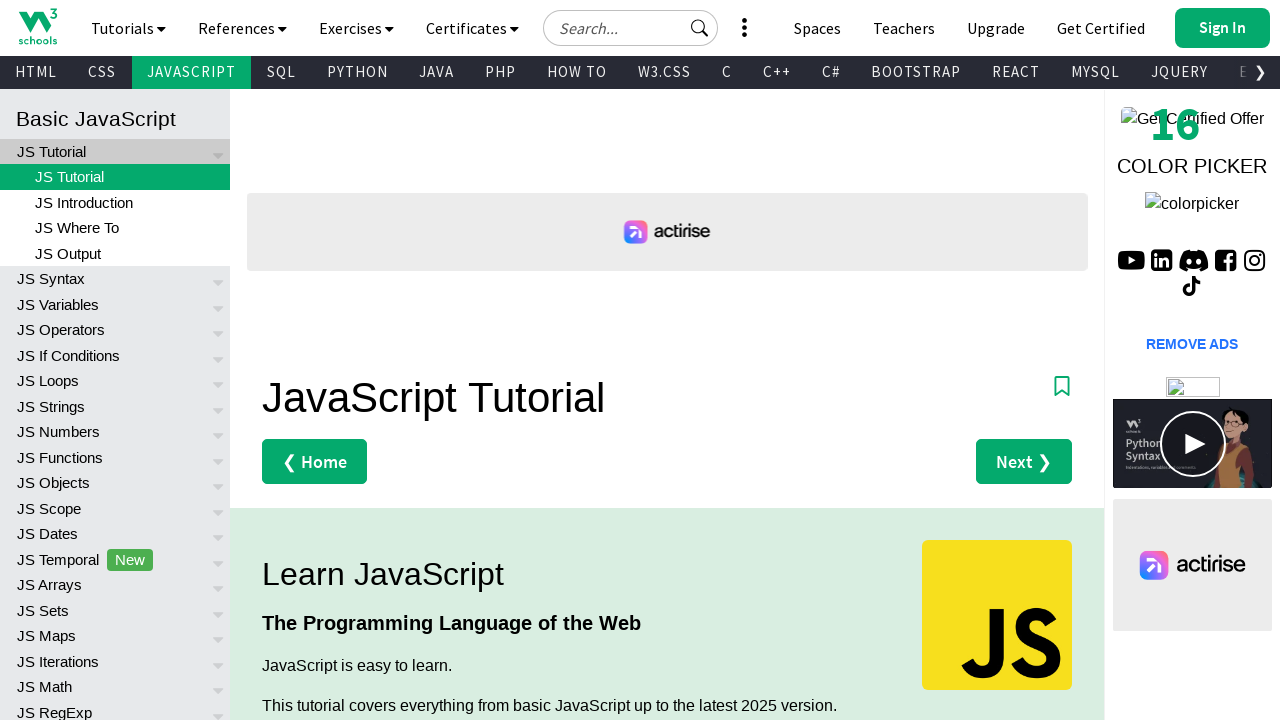